Tests dynamic loading functionality by clicking a start button and waiting for content to appear after loading completes

Starting URL: http://the-internet.herokuapp.com/dynamic_loading/2

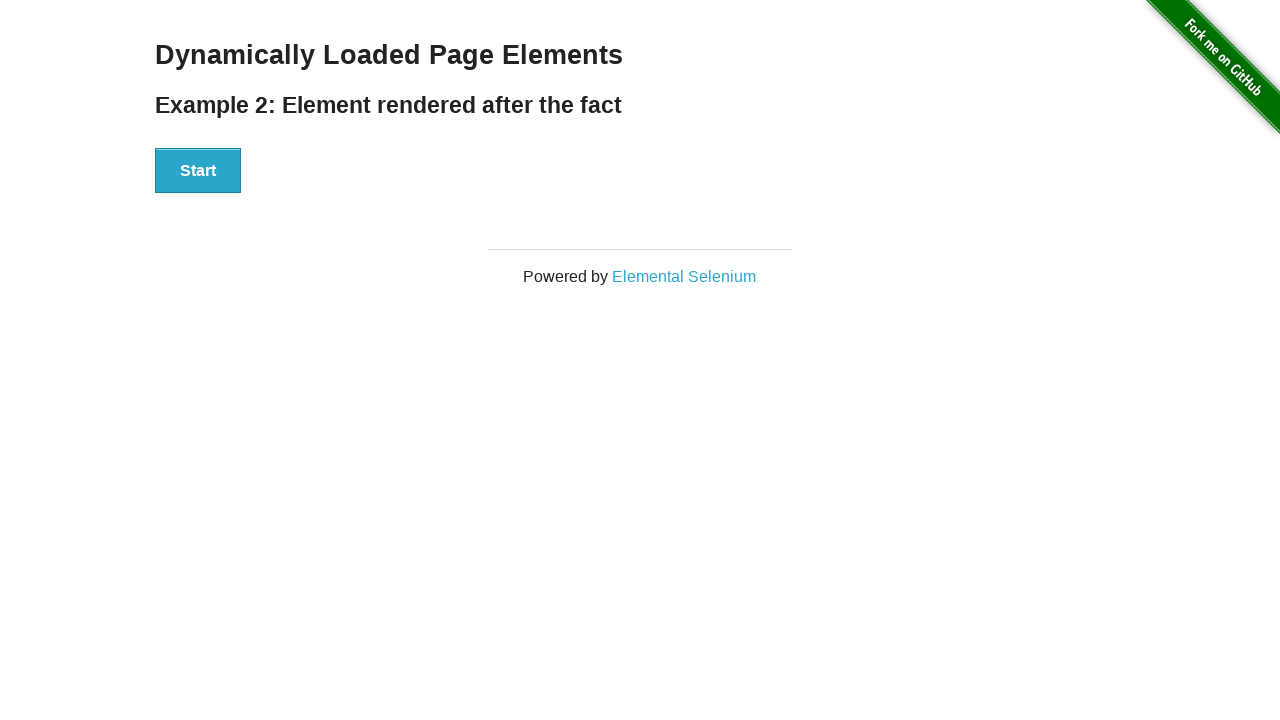

Clicked start button to trigger dynamic loading at (198, 171) on #start > button
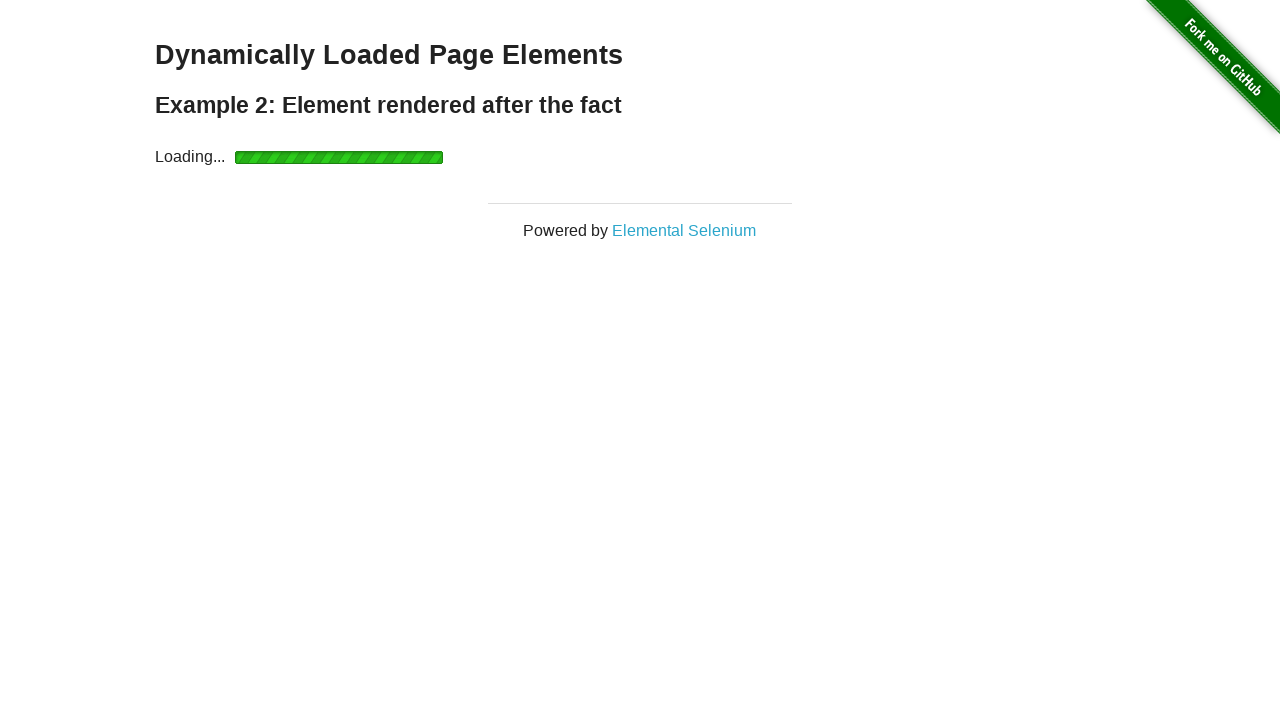

Finish element appeared after loading completed
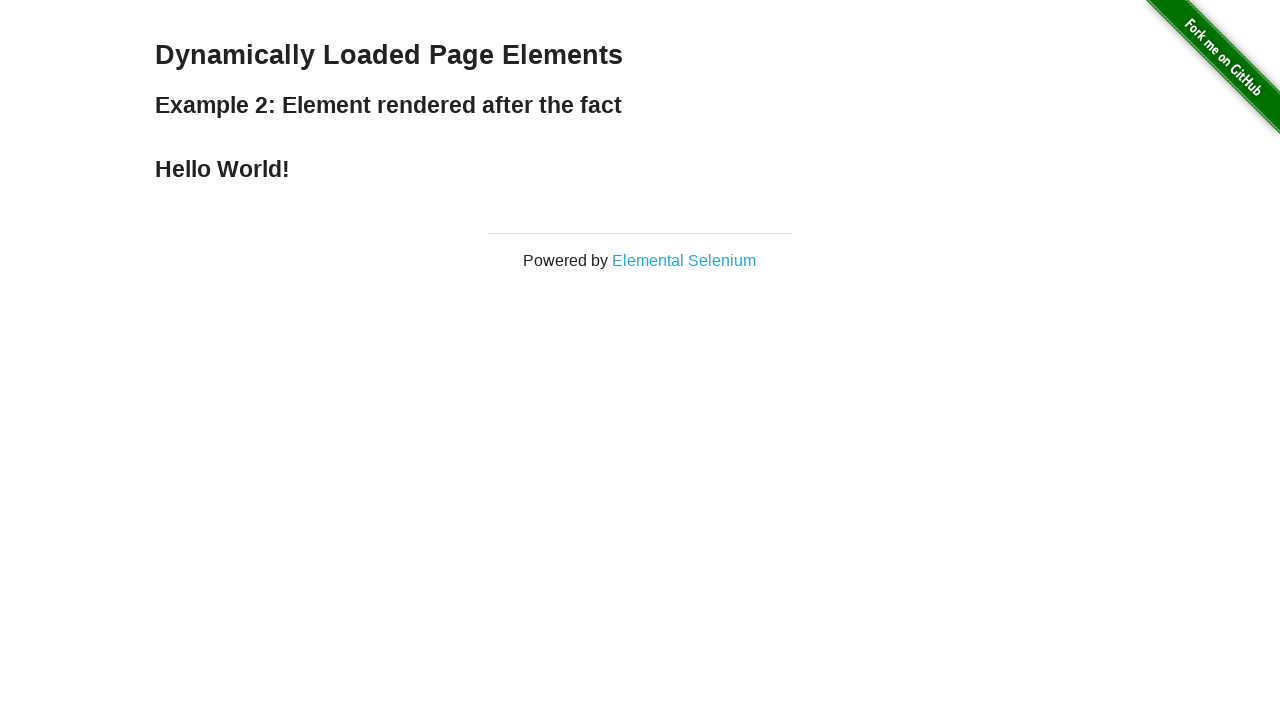

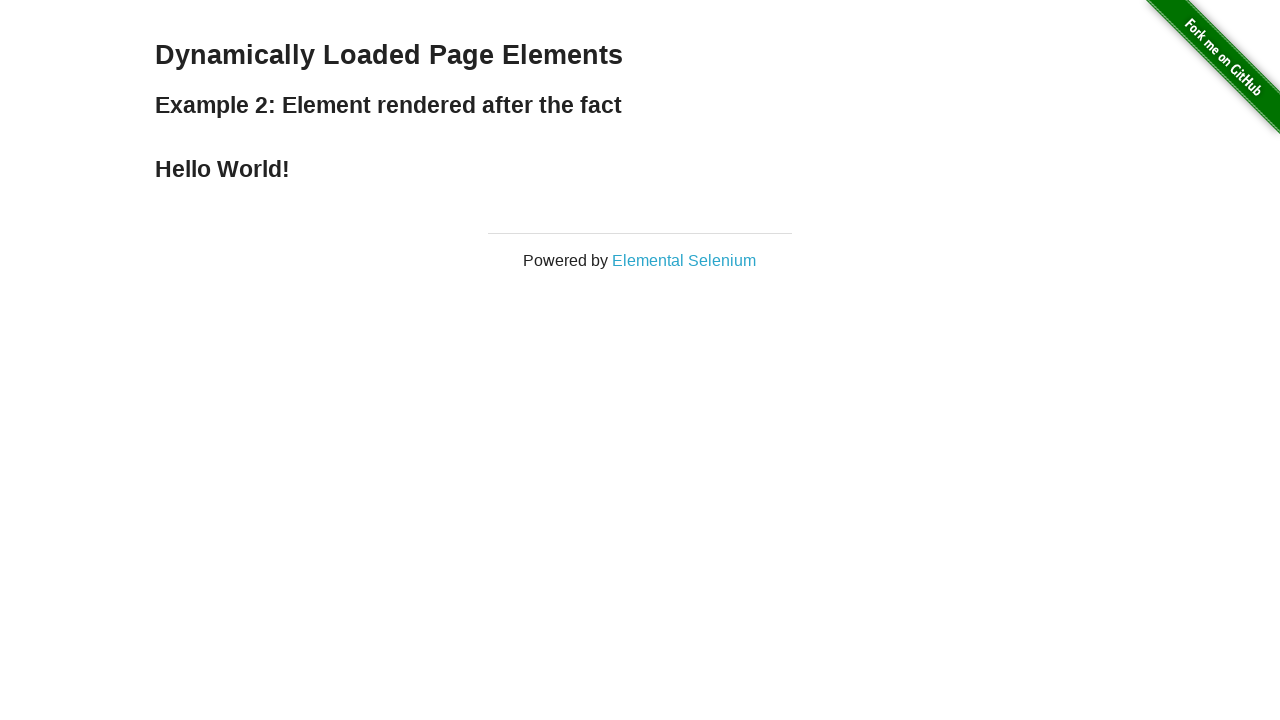